Tests interaction with elements inside a single frame by switching to it and entering text

Starting URL: https://demo.automationtesting.in/Frames.html

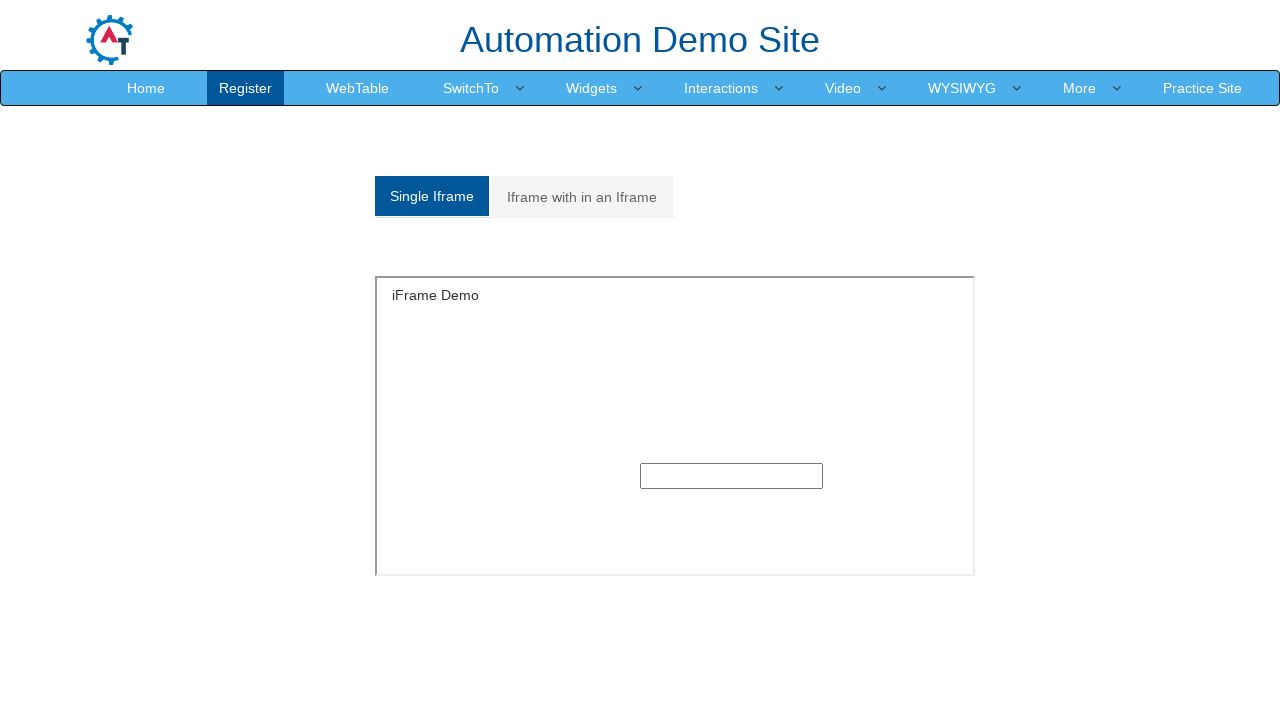

Waited 2 seconds for page to load
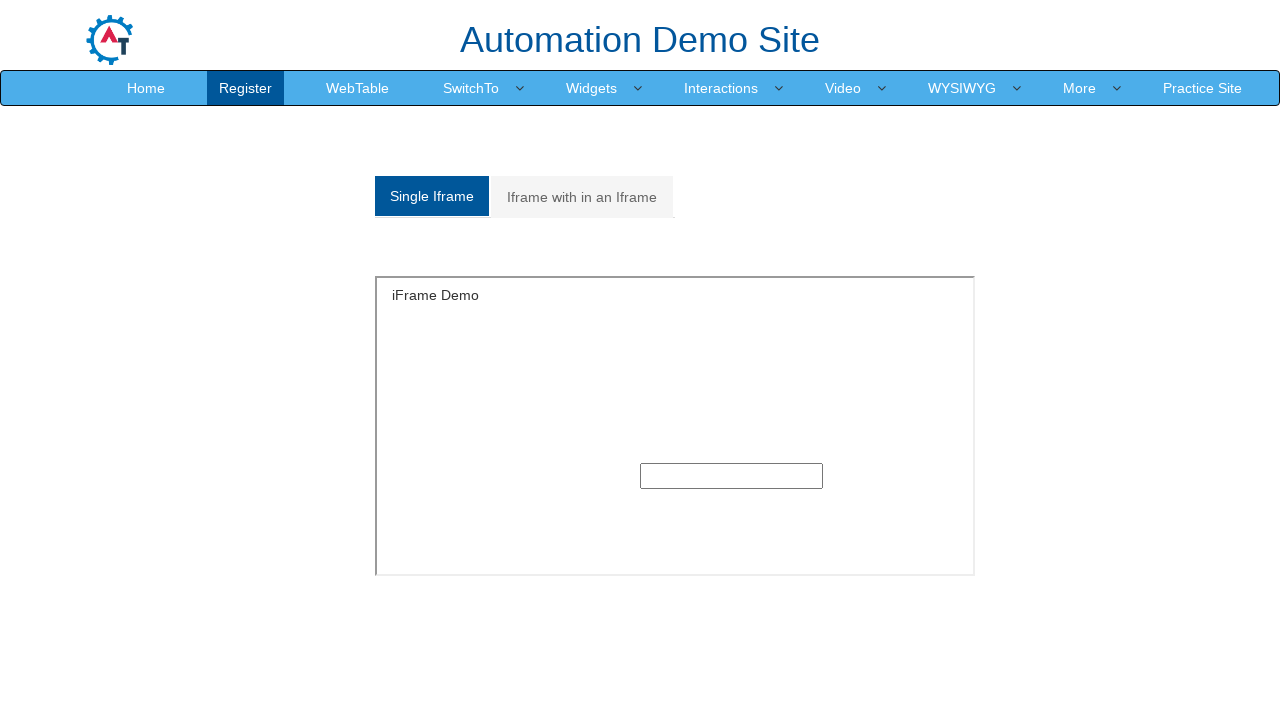

Located the SingleFrame
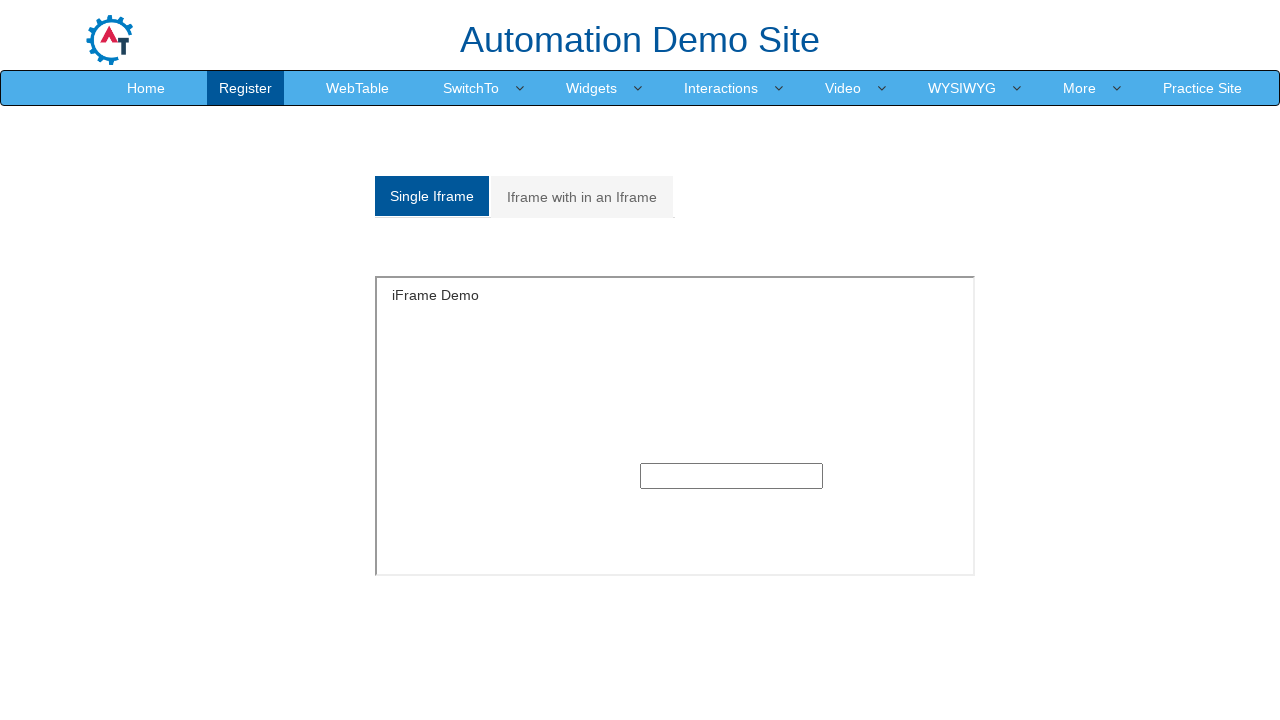

Entered 'Alexandra Johnson' into text input field inside SingleFrame on [name='SingleFrame'] >> internal:control=enter-frame >> xpath=//input[@type='tex
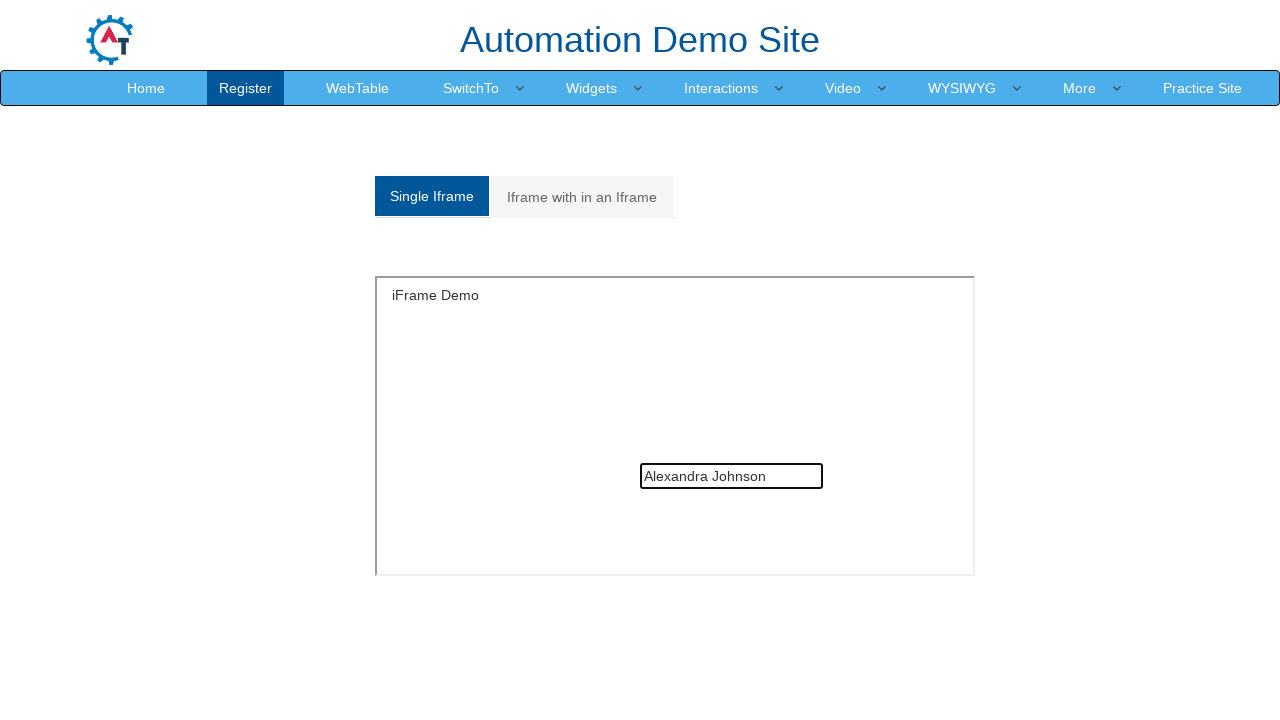

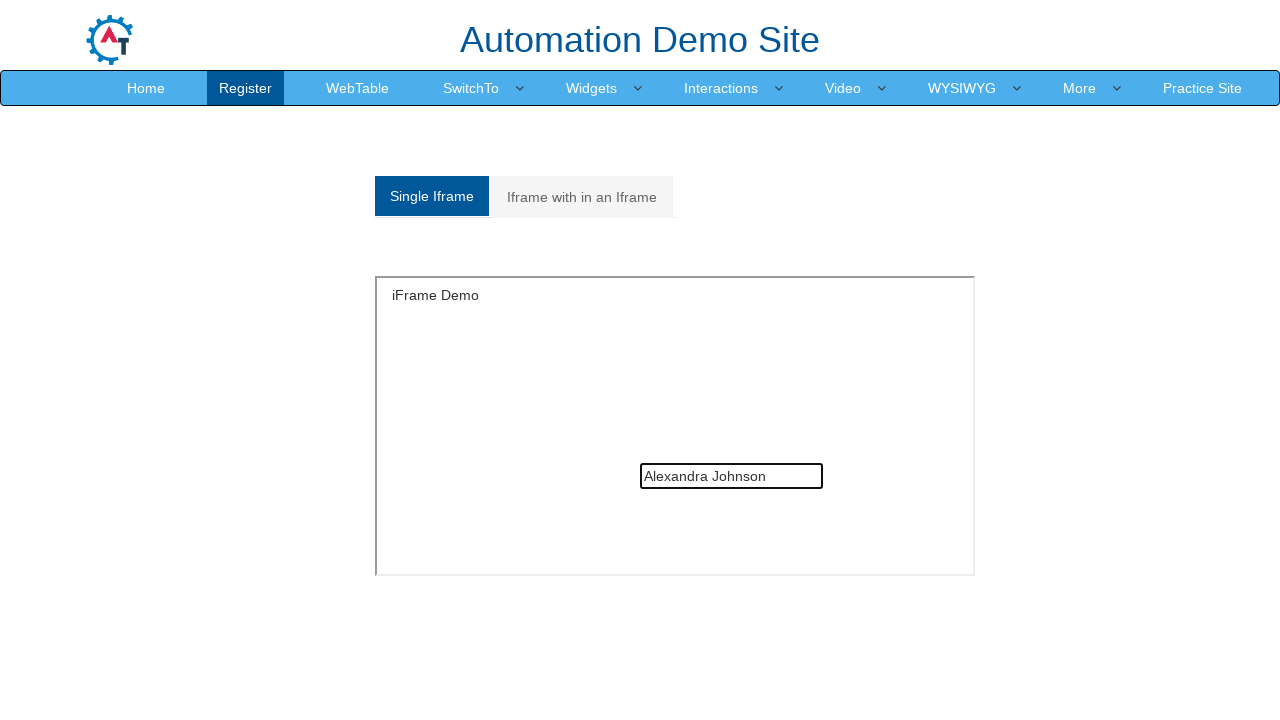